Tests closing a modal popup (entry ad) on a demo automation practice site by clicking the close button in the modal footer.

Starting URL: http://the-internet.herokuapp.com/entry_ad

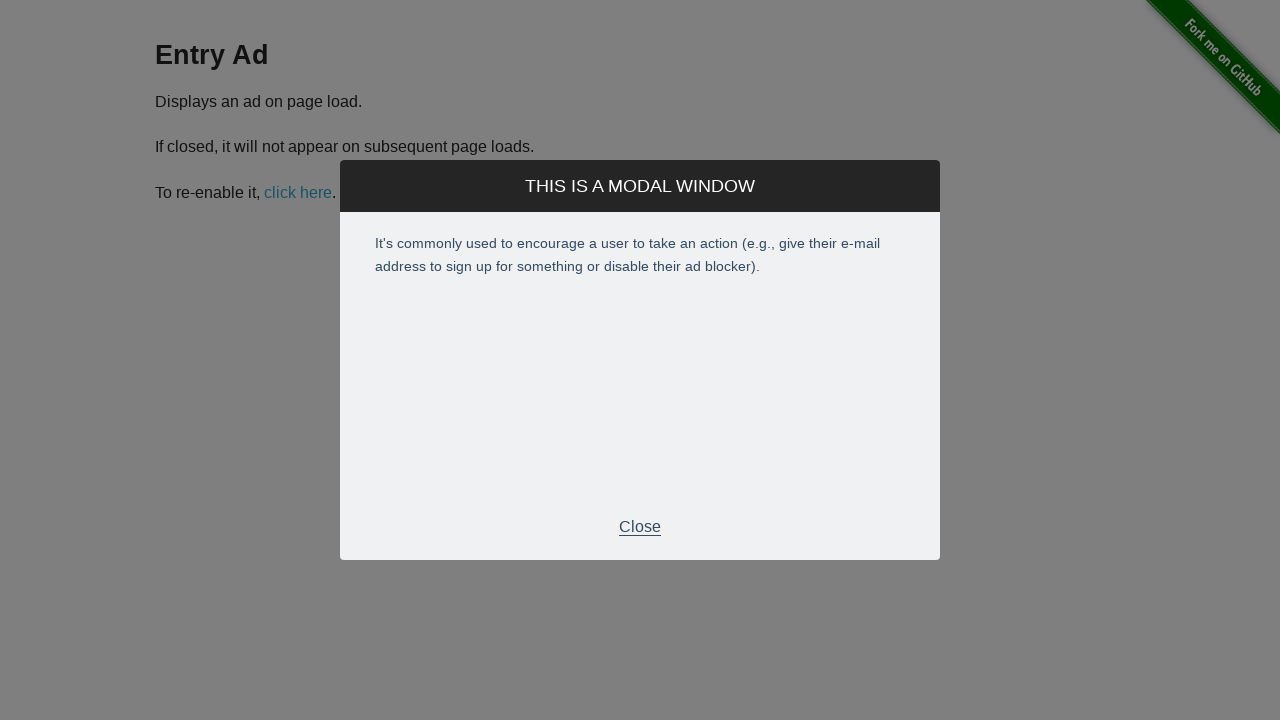

Entry ad modal appeared and is visible
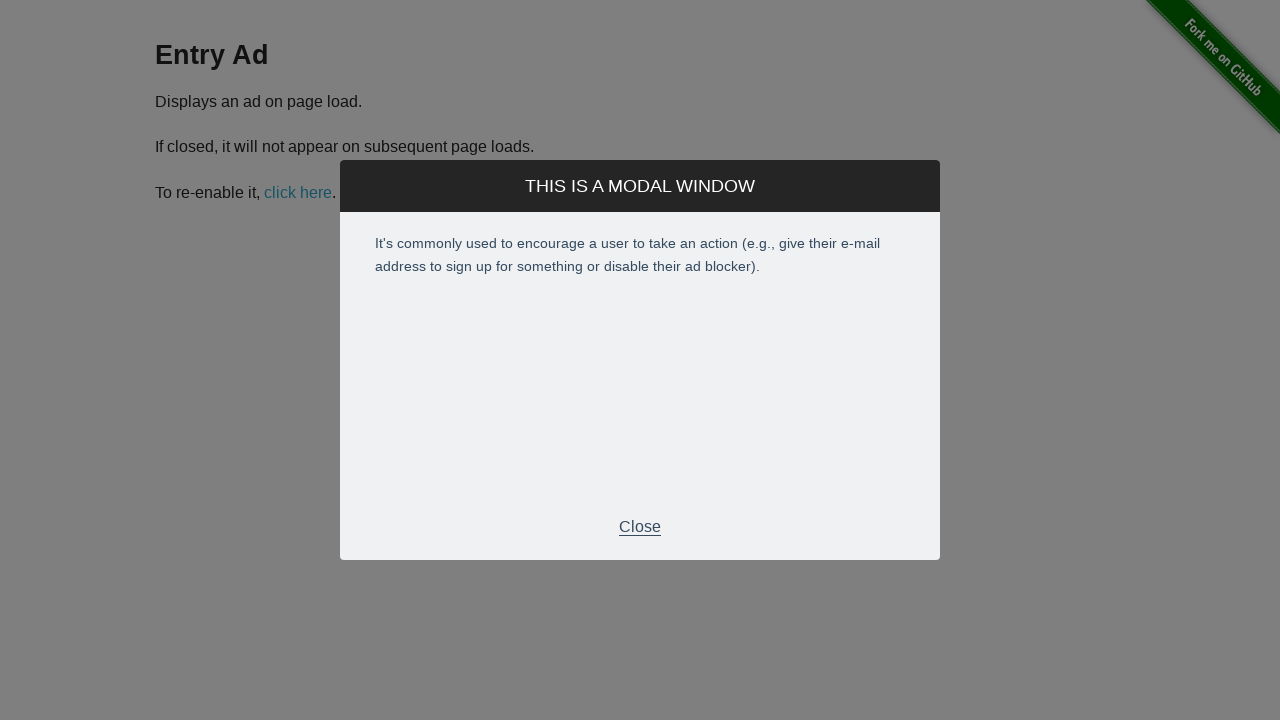

Clicked close button in modal footer at (640, 527) on div.modal-footer
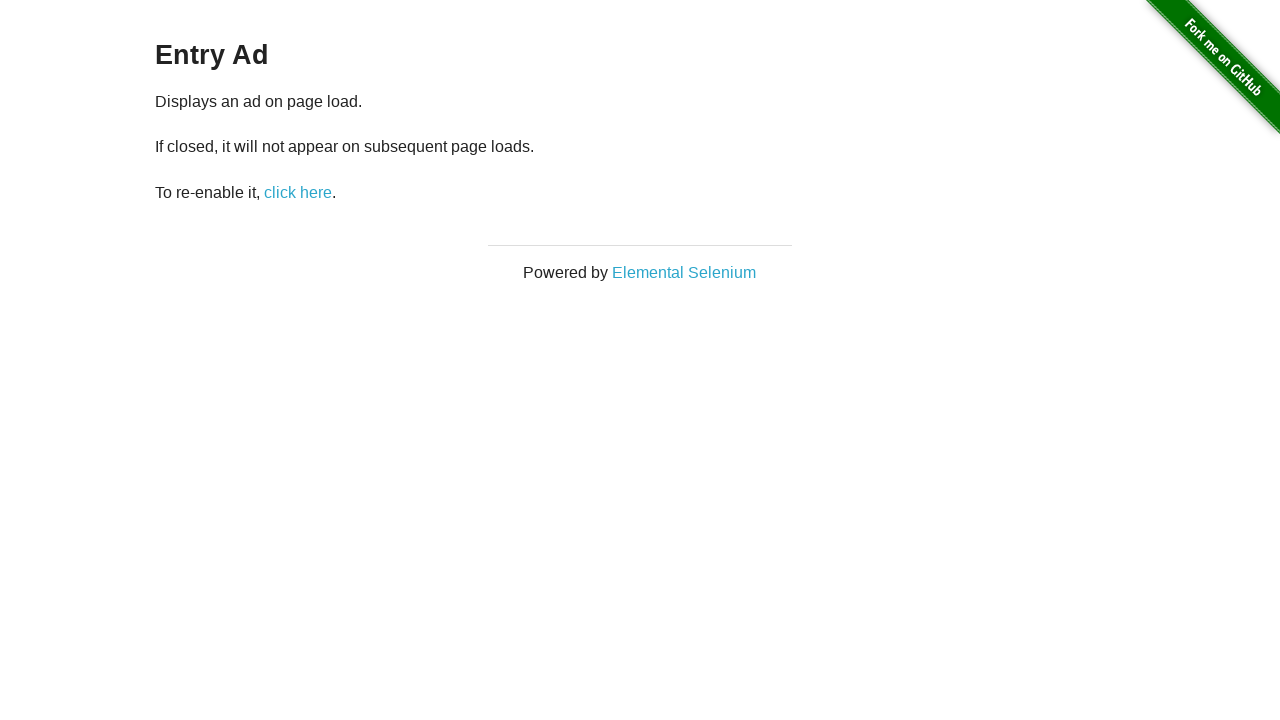

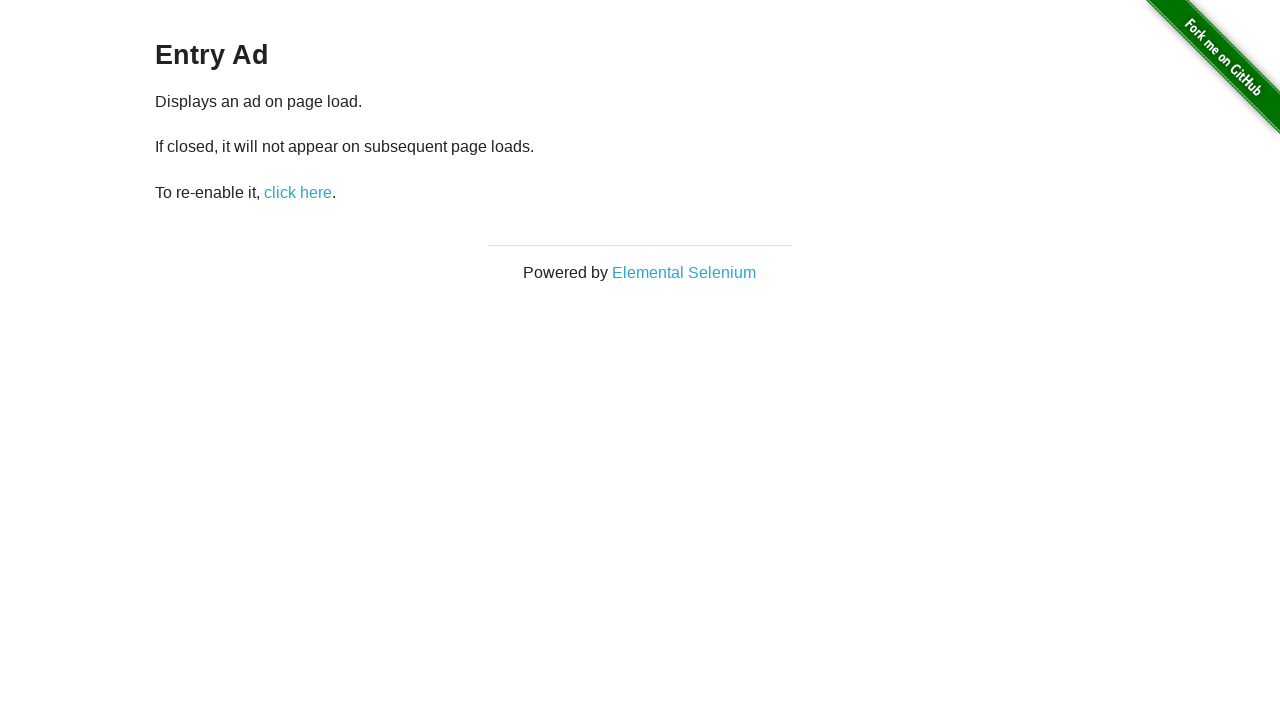